Tests a shipping details page by verifying the H2 tag text, clicking on a shipment ID link (6543217), and validating the customer name is displayed in the details table.

Starting URL: https://webapps.tekstac.com/shippingDetails/

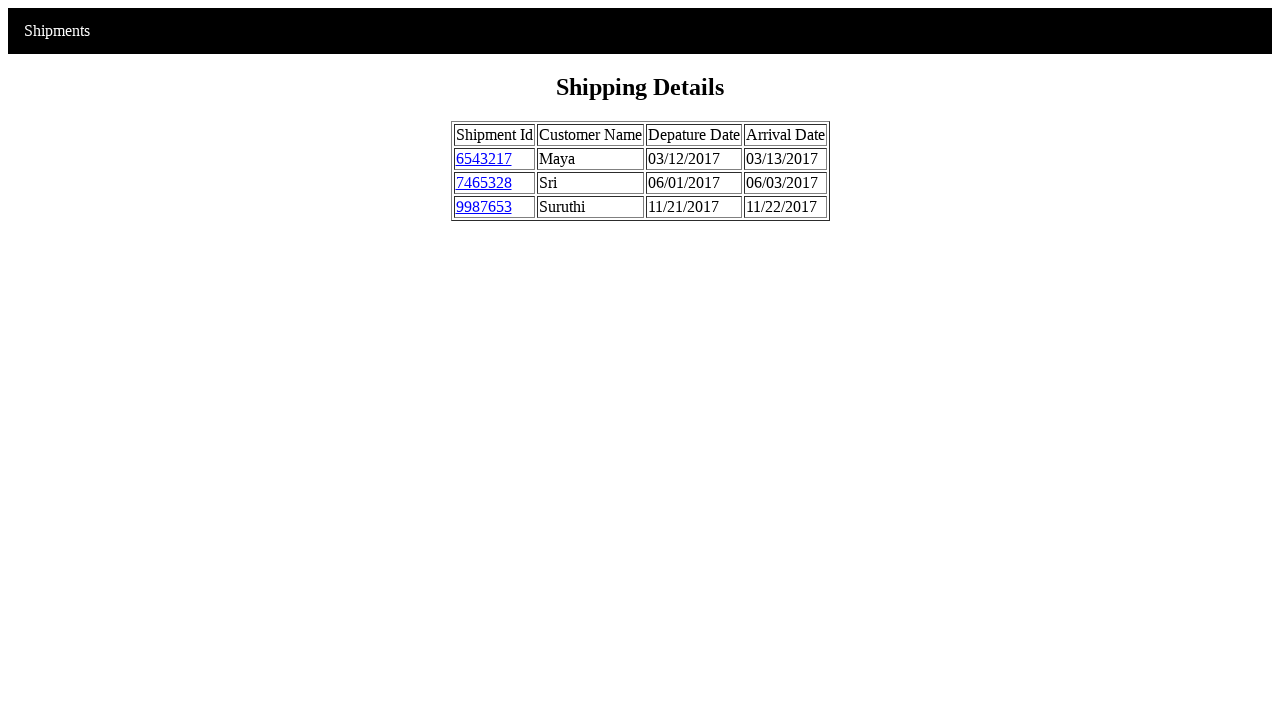

H2 element loaded on shipping details page
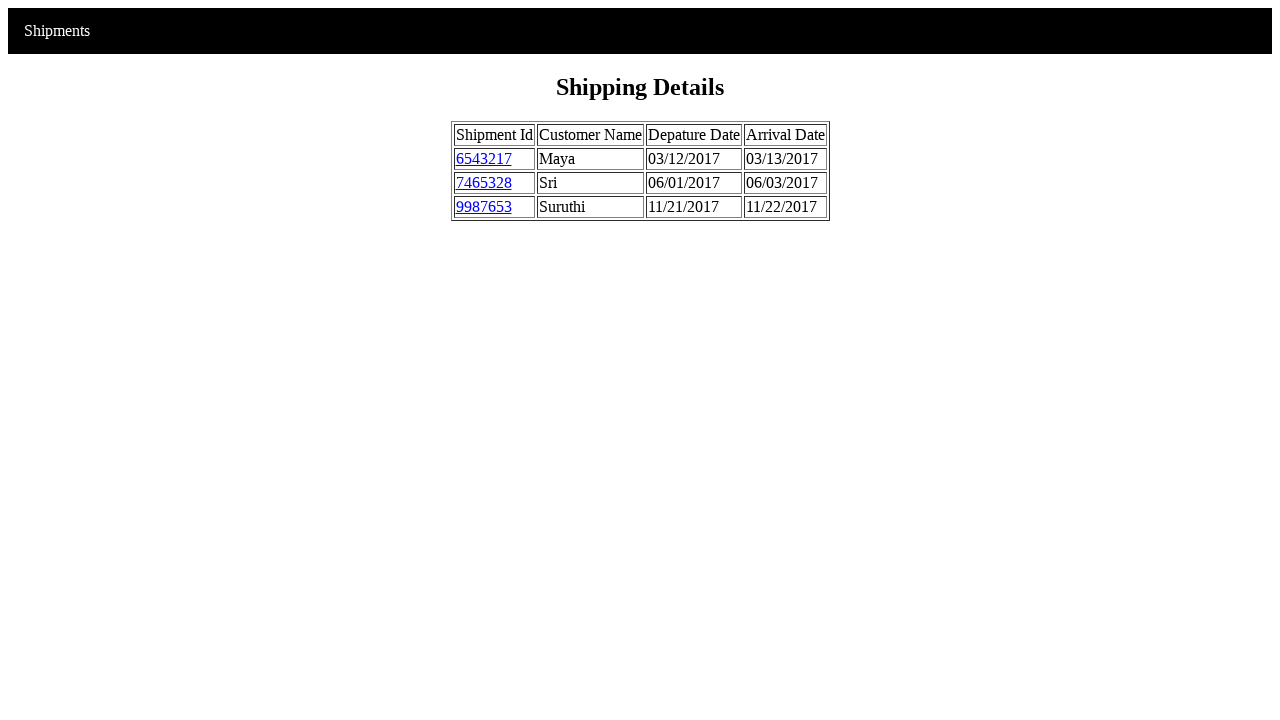

Retrieved H2 tag text: 'Shipping Details'
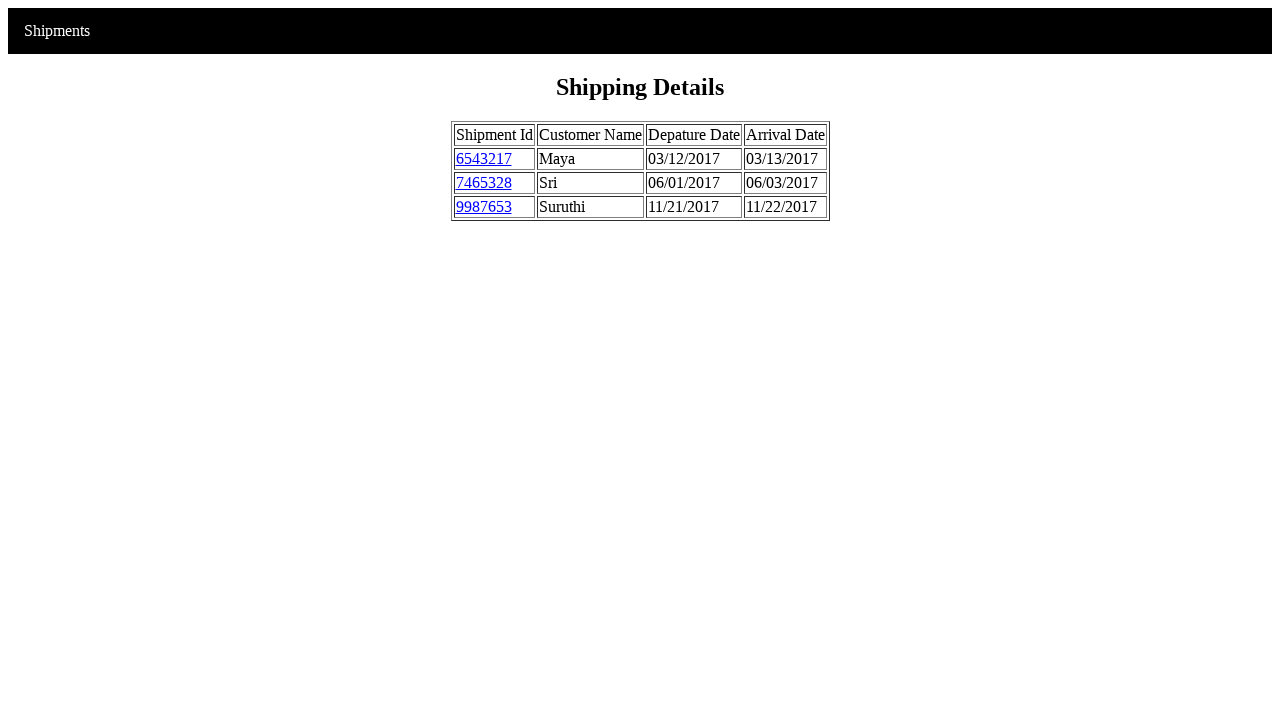

Clicked shipment ID link '6543217' at (484, 158) on a:text('6543217')
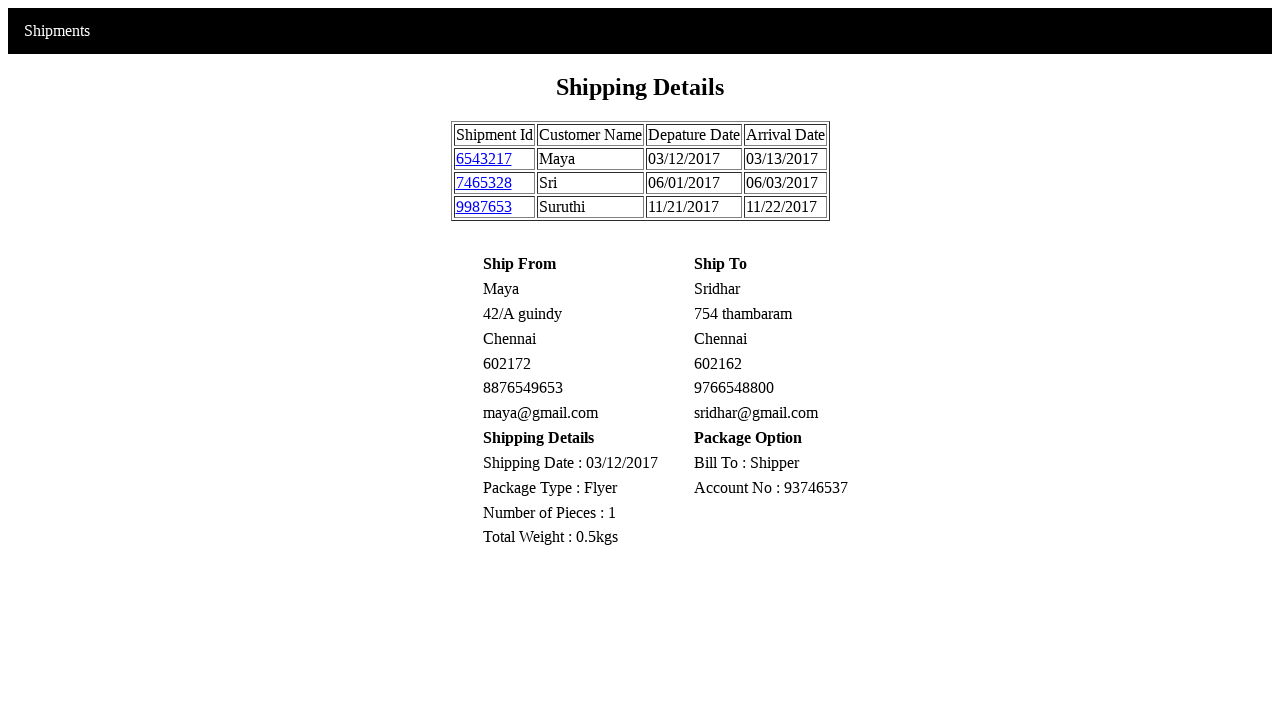

Customer name element loaded in details table
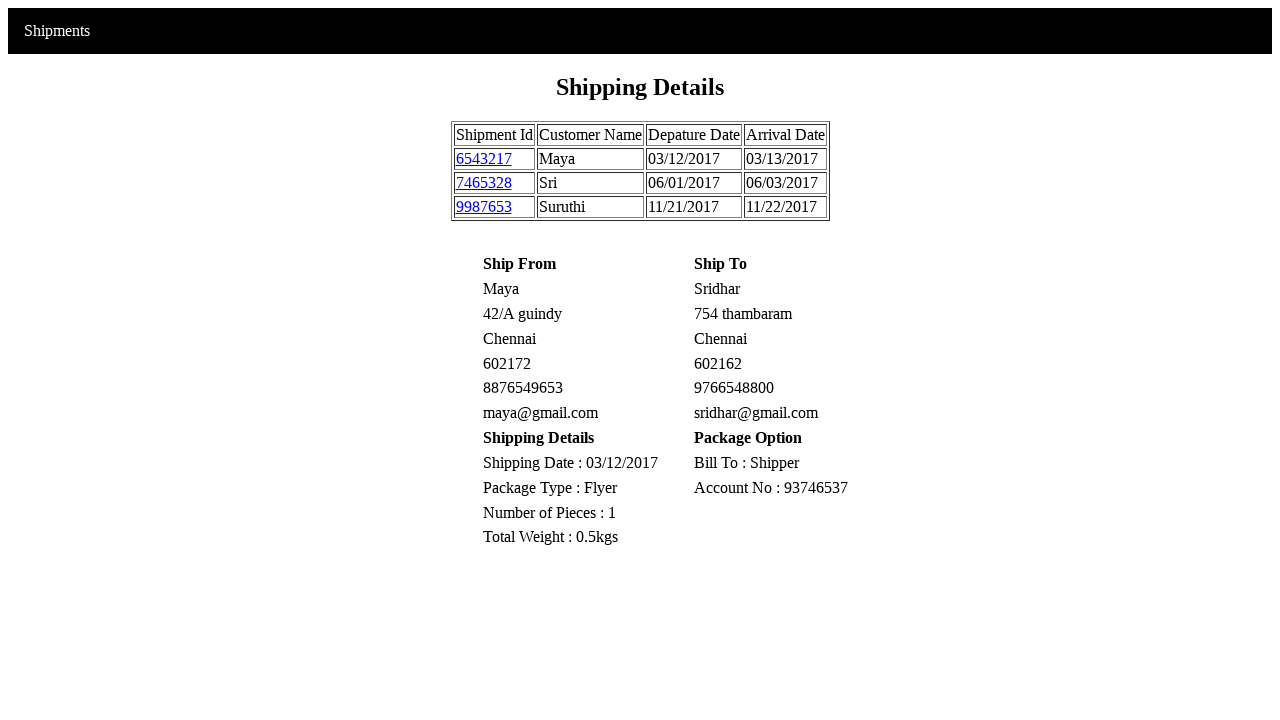

Retrieved customer name: 'Maya'
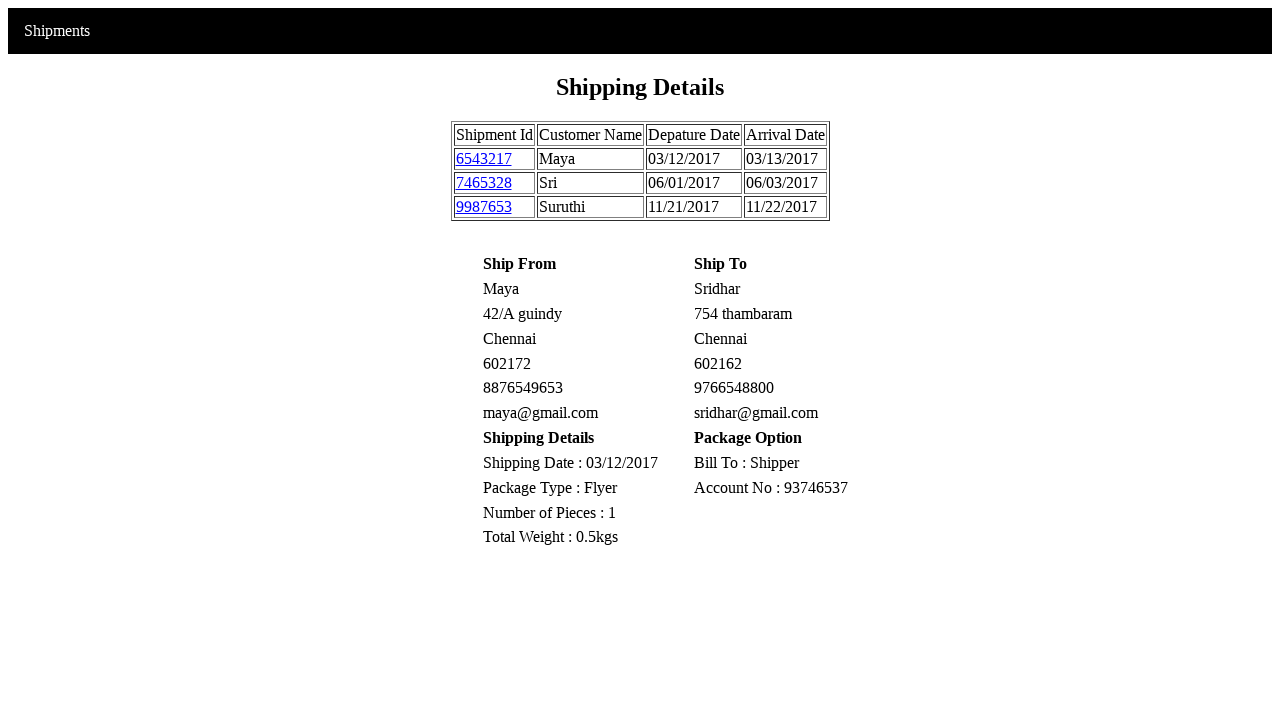

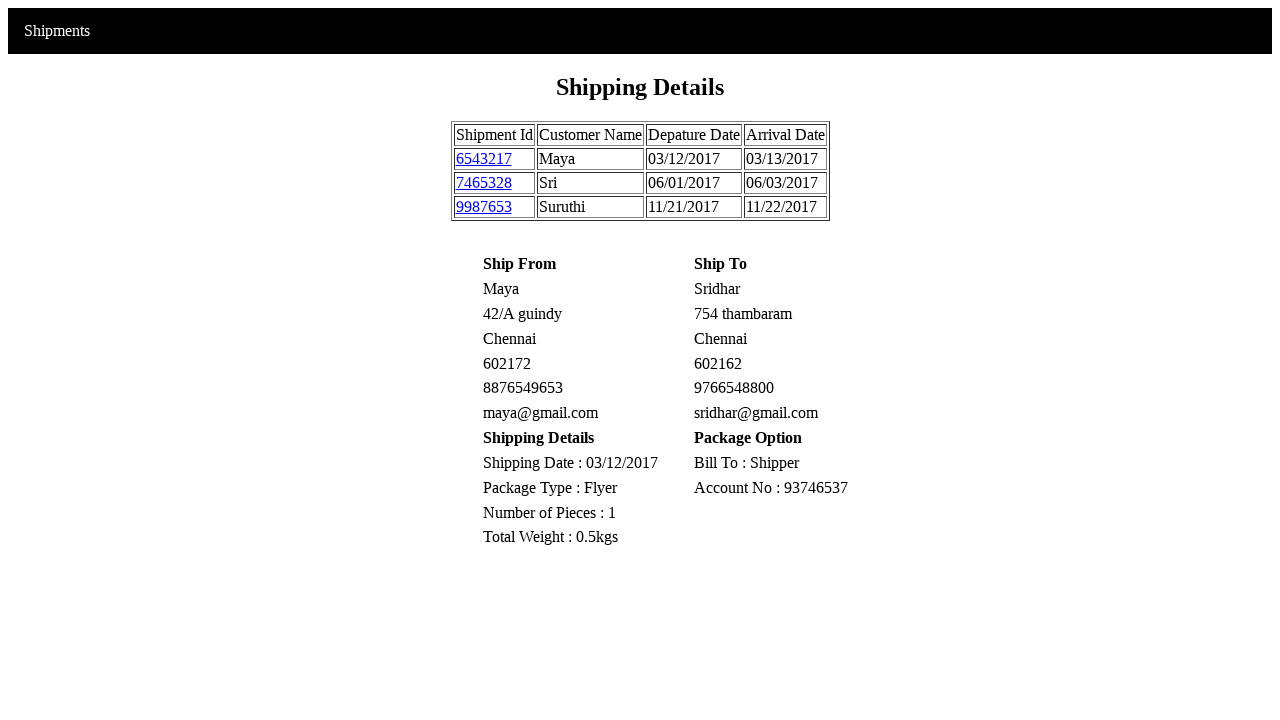